Tests search functionality by entering a partial title and verifying multiple matching books are displayed

Starting URL: https://automationbookstore.dev/

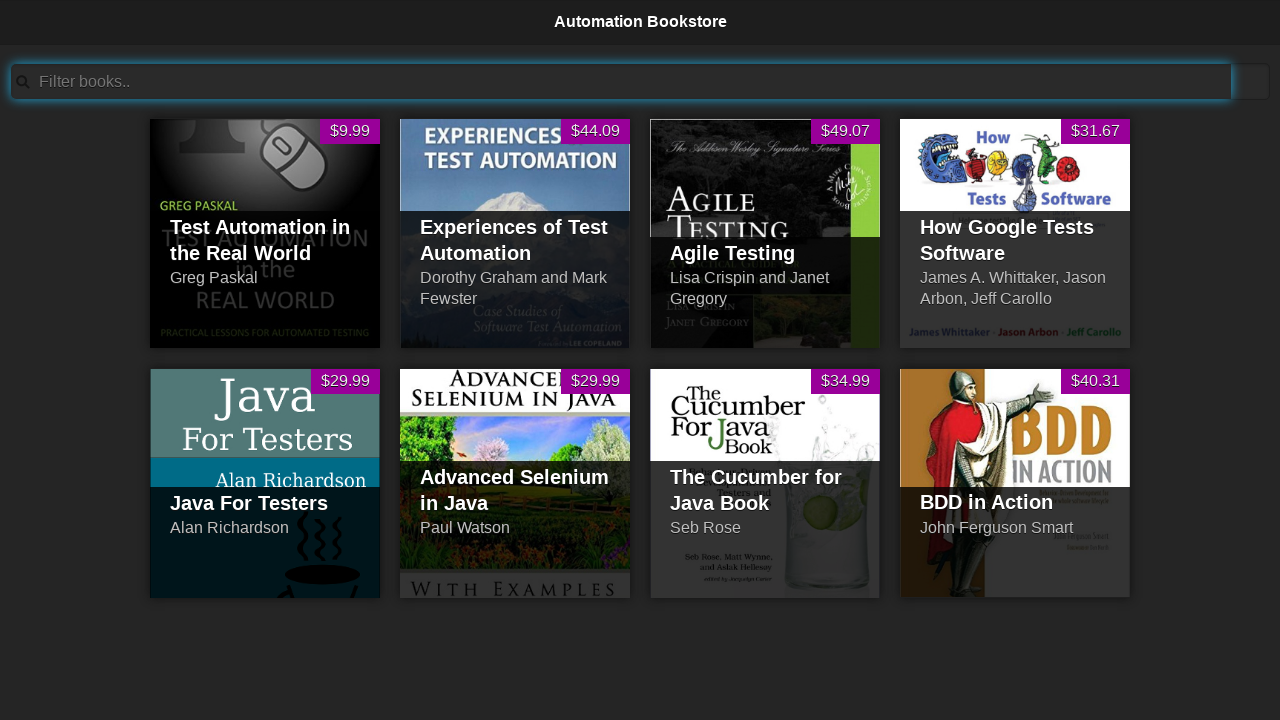

Filled search bar with partial title 'test' on #searchBar
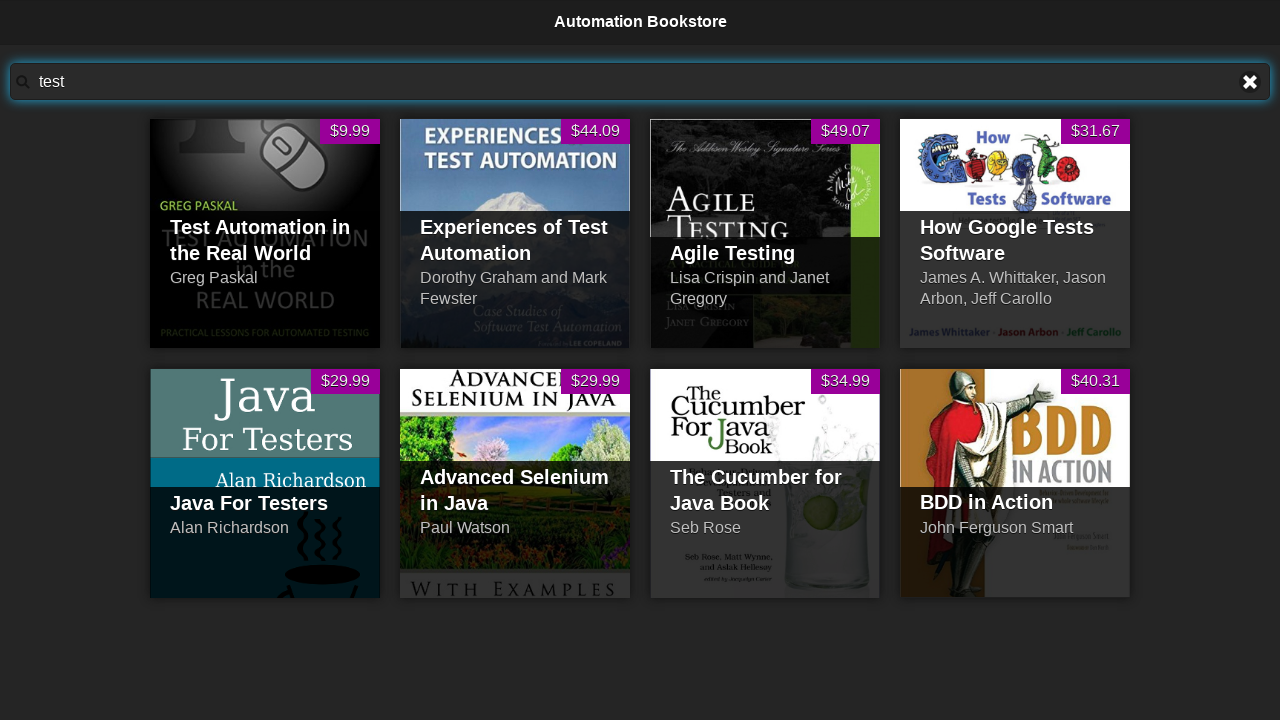

Waited for books to be filtered, hidden books element appeared
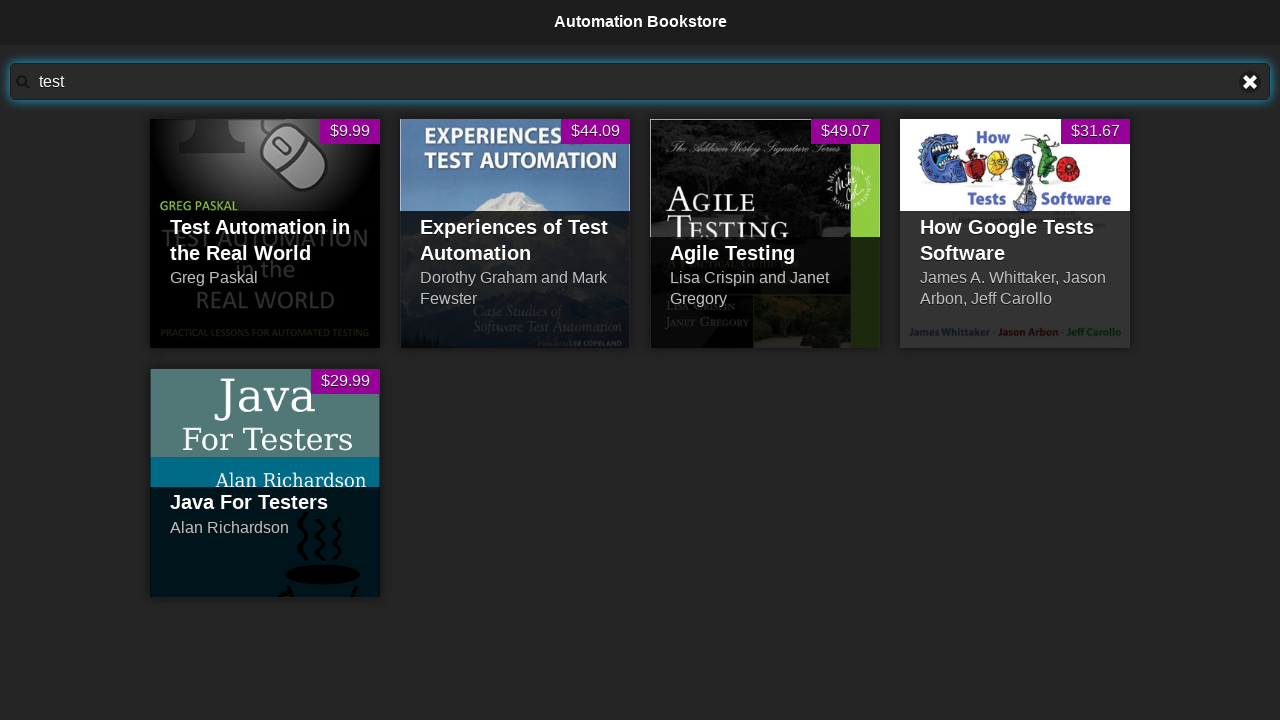

Retrieved list of visible books (not hidden)
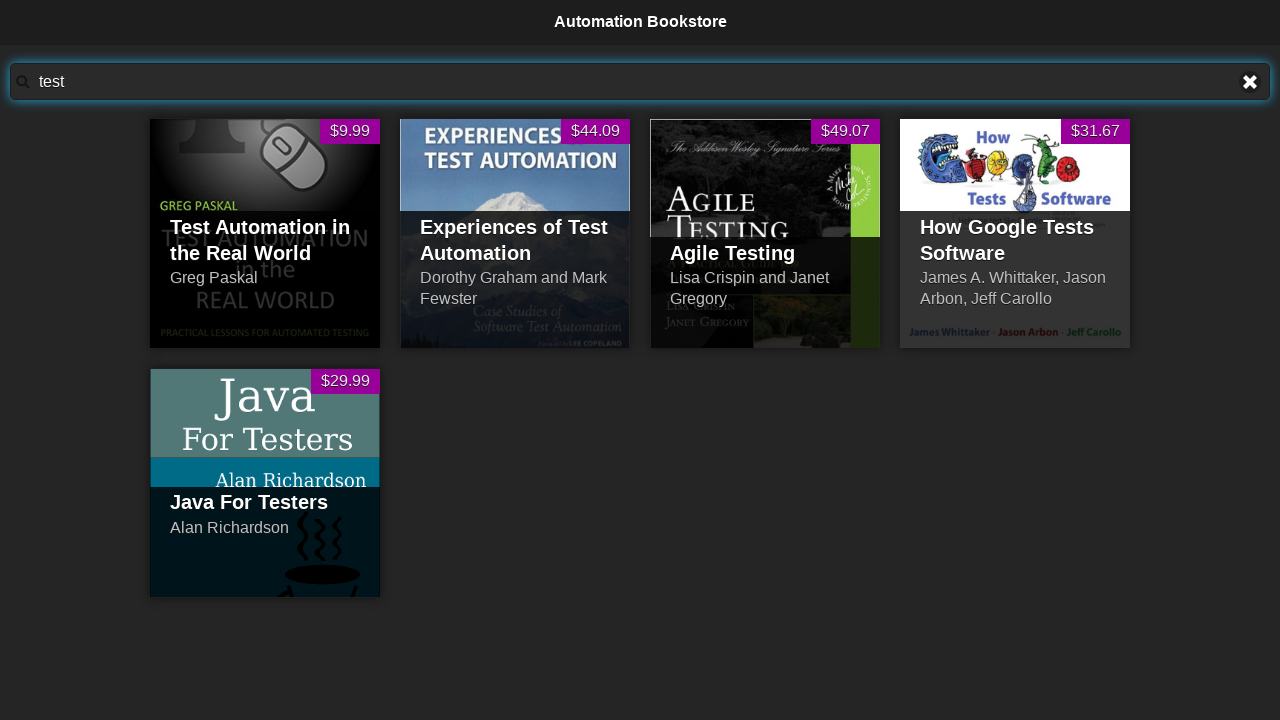

Asserted that 5 books are visible after partial title search
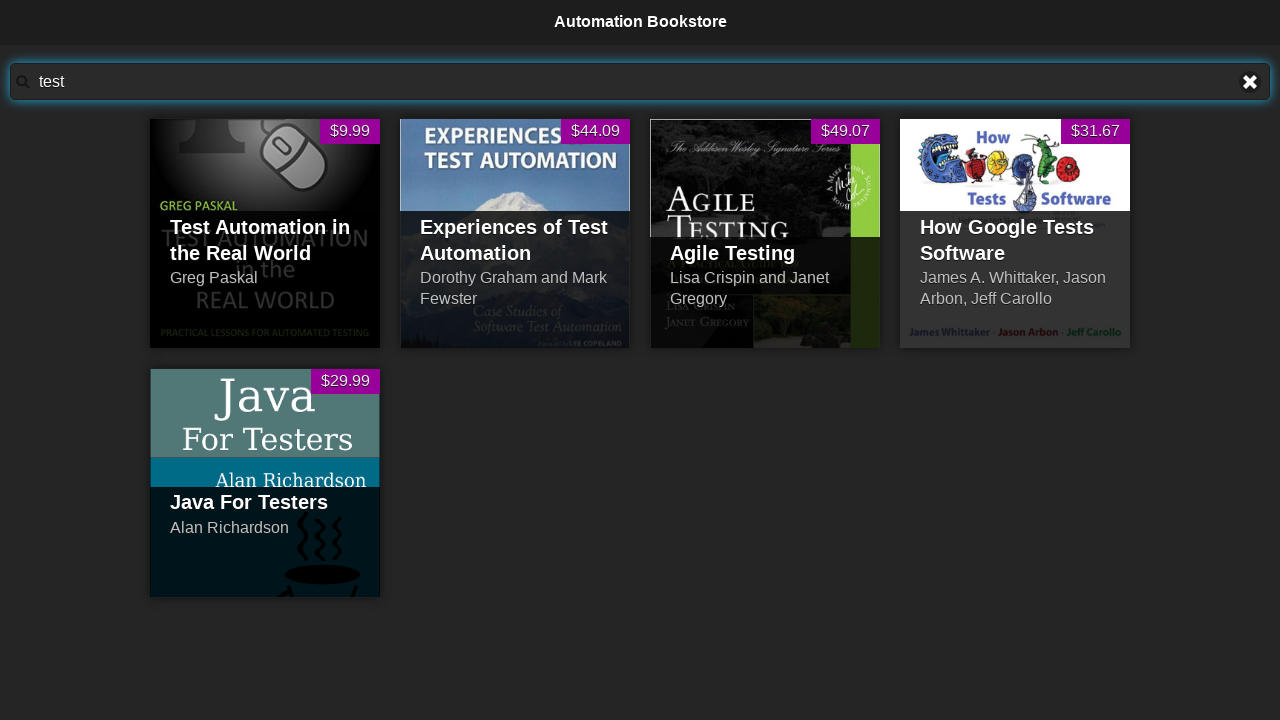

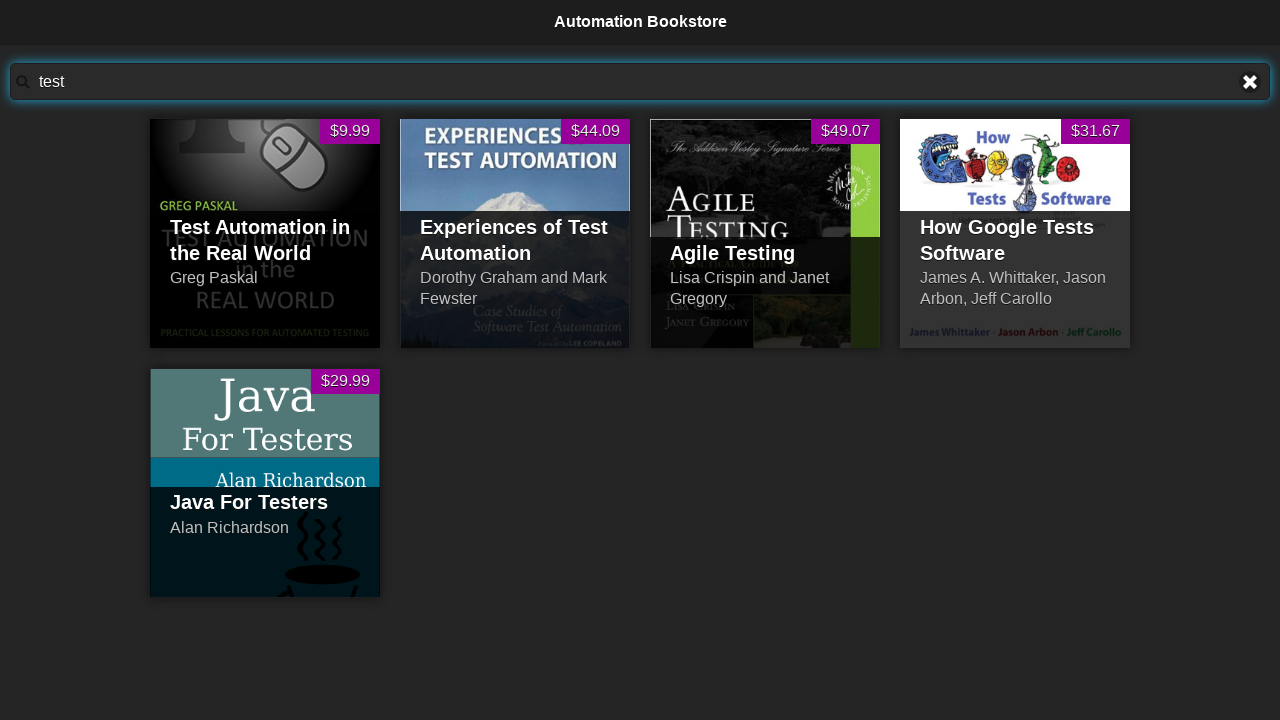